Tests that interactive elements (buttons, links, and inputs) on the page are visible and clickable by finding all such elements and verifying their clickability state.

Starting URL: http://twojabiblia.pl/

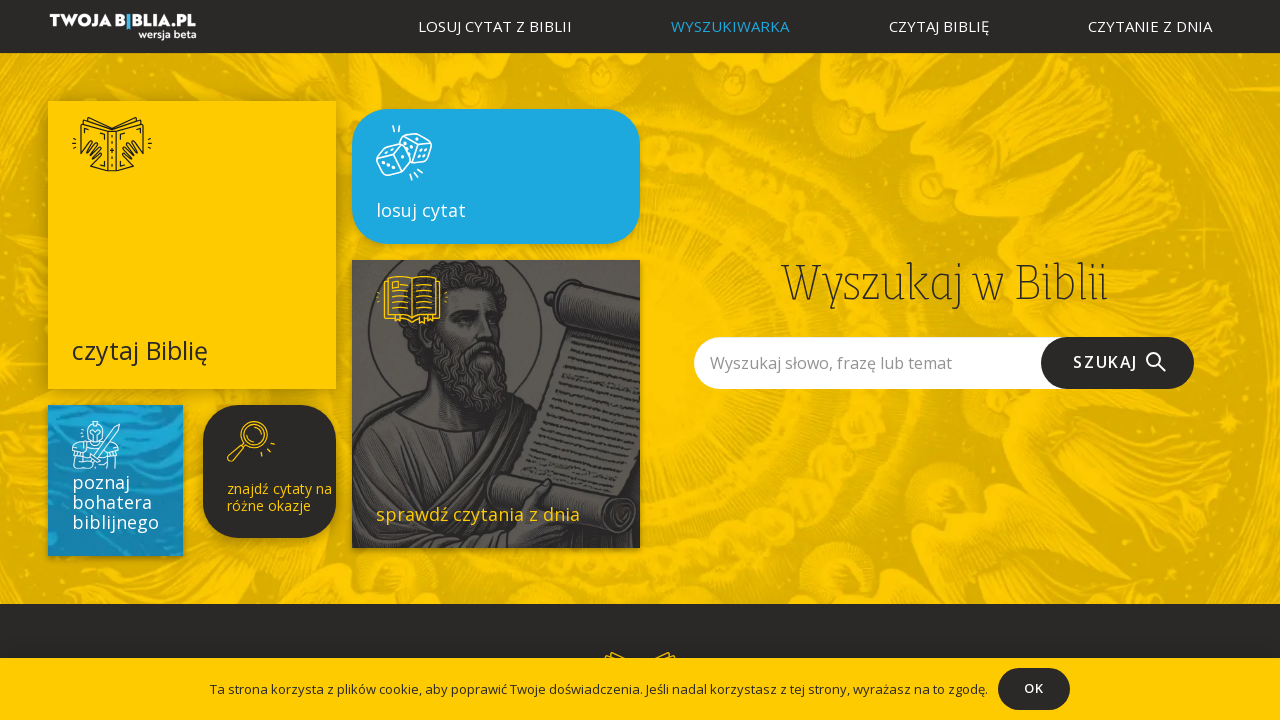

Waited for page to load (domcontentloaded state)
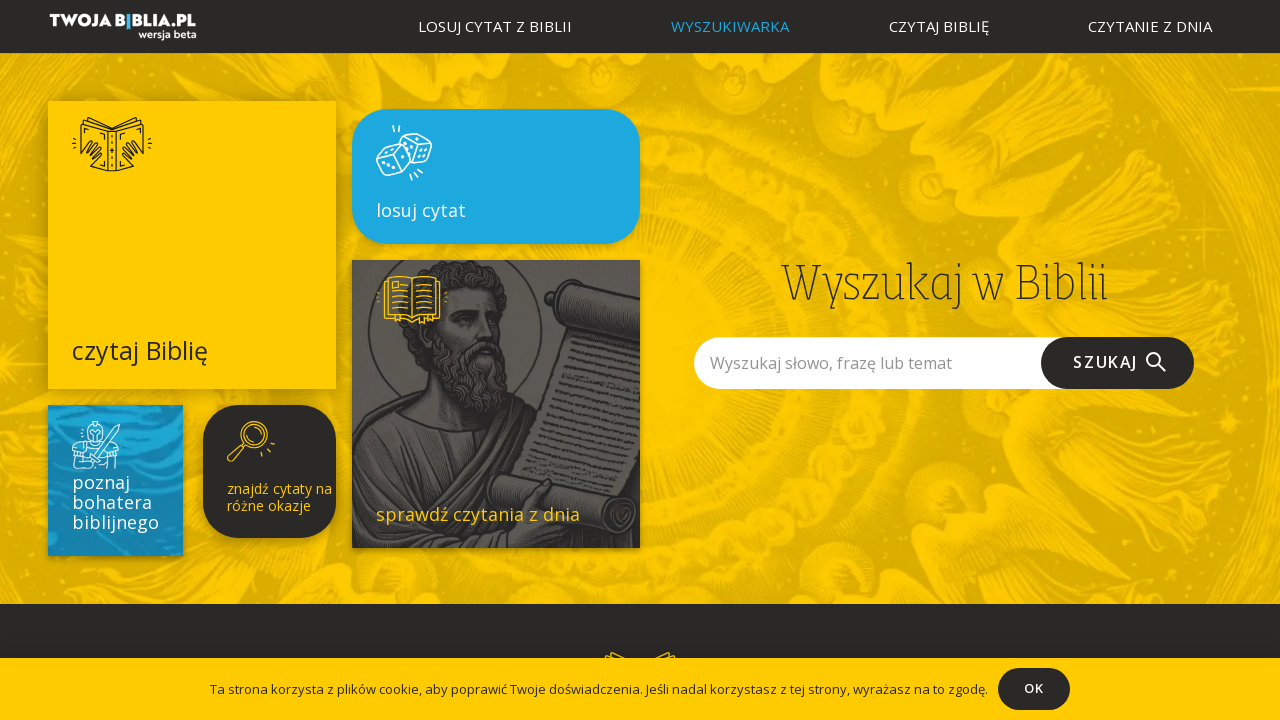

Found 9 buttons on the page
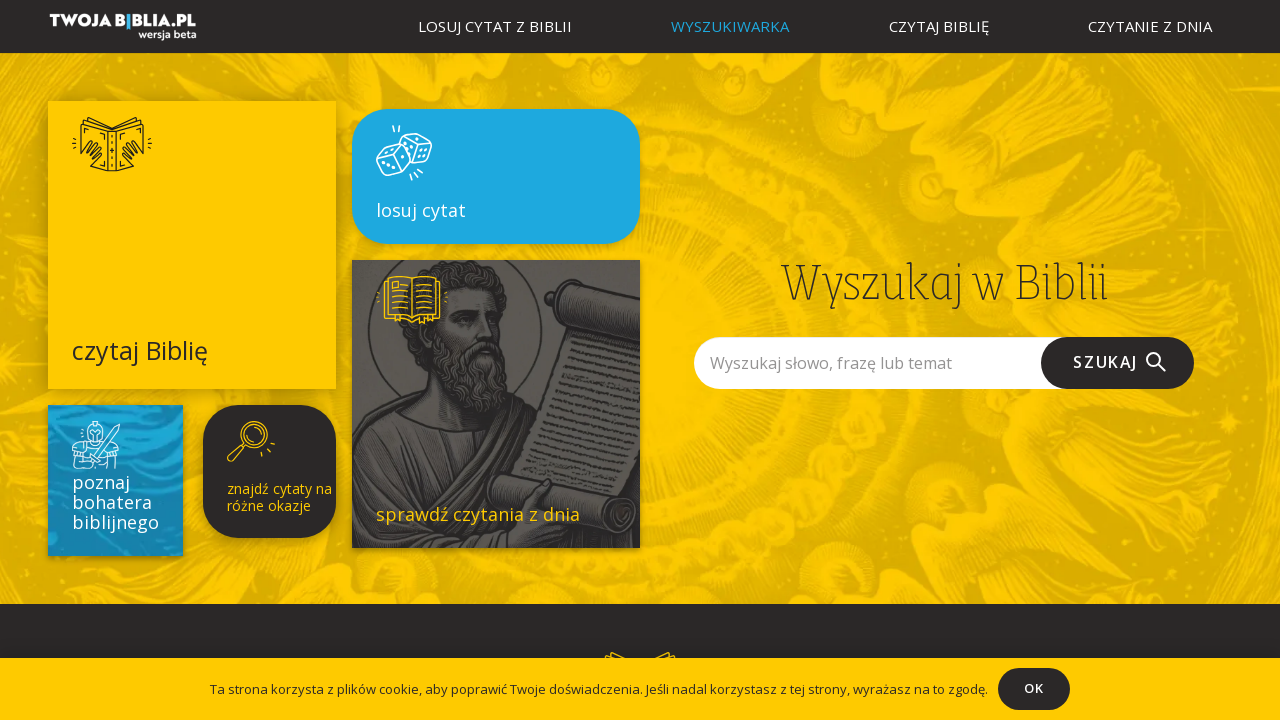

Scrolled button into view
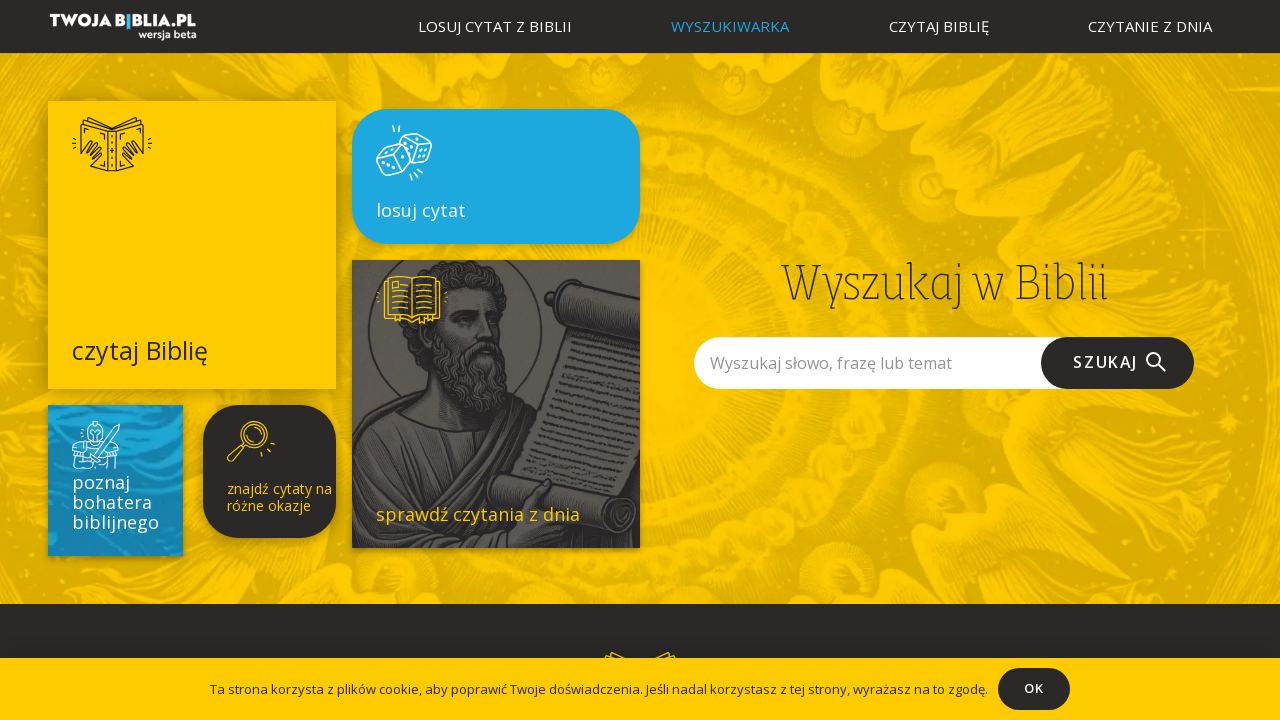

Verified button is visible and clickable
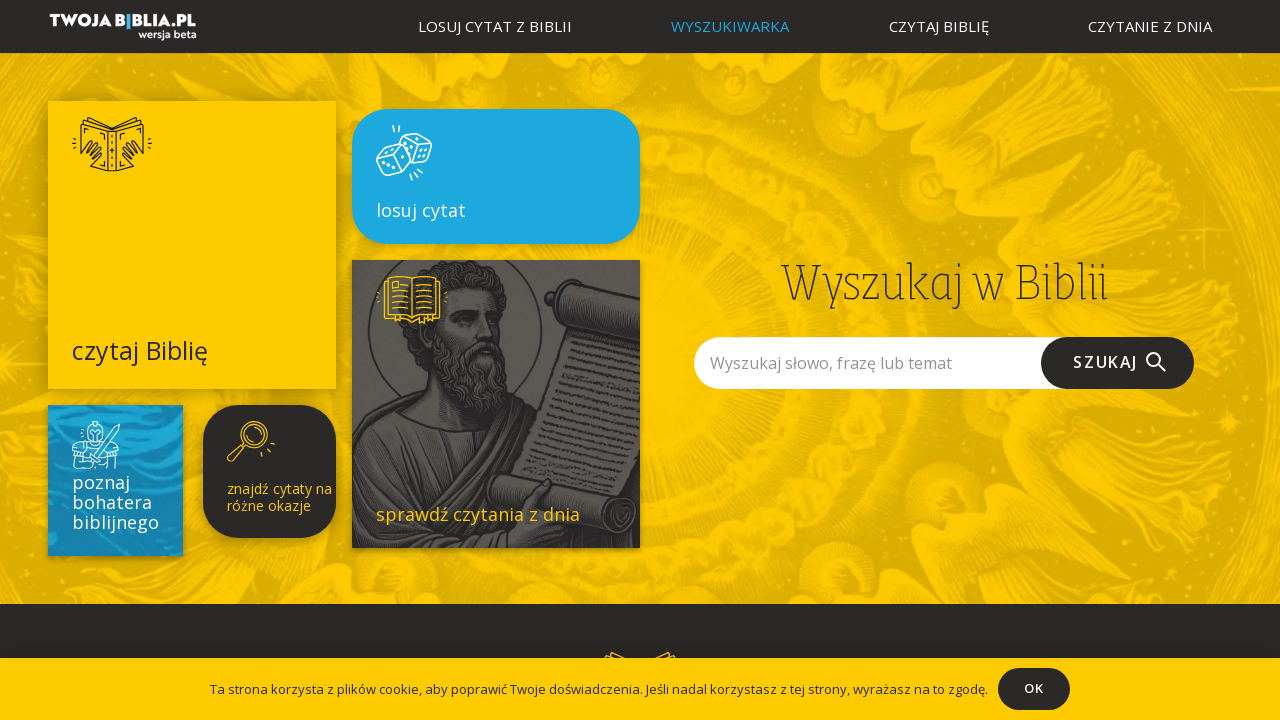

Scrolled button into view
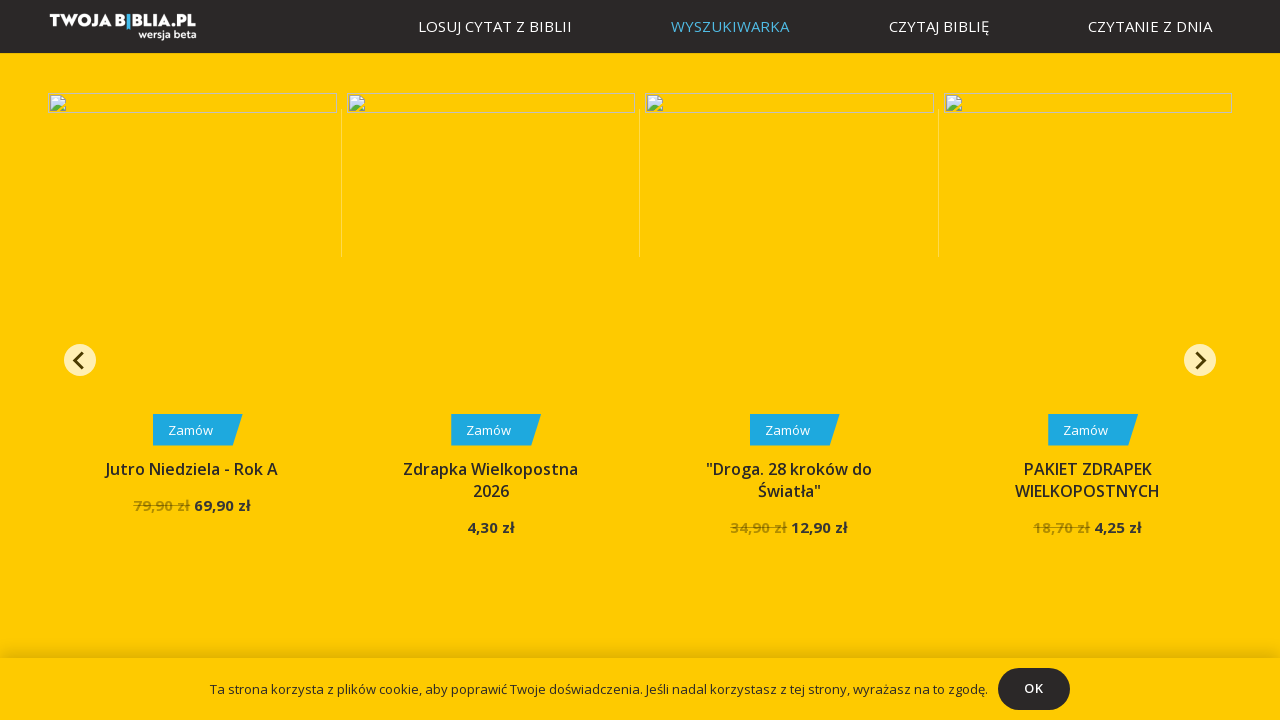

Verified button is visible and clickable
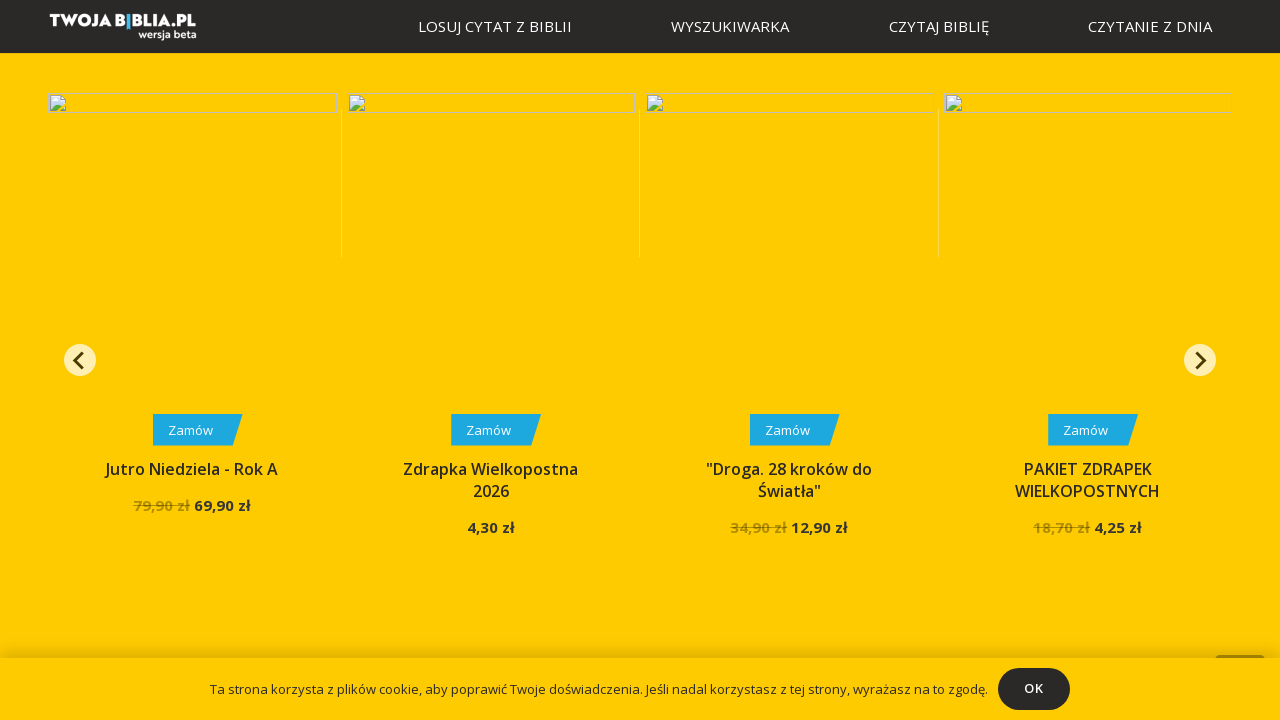

Scrolled button into view
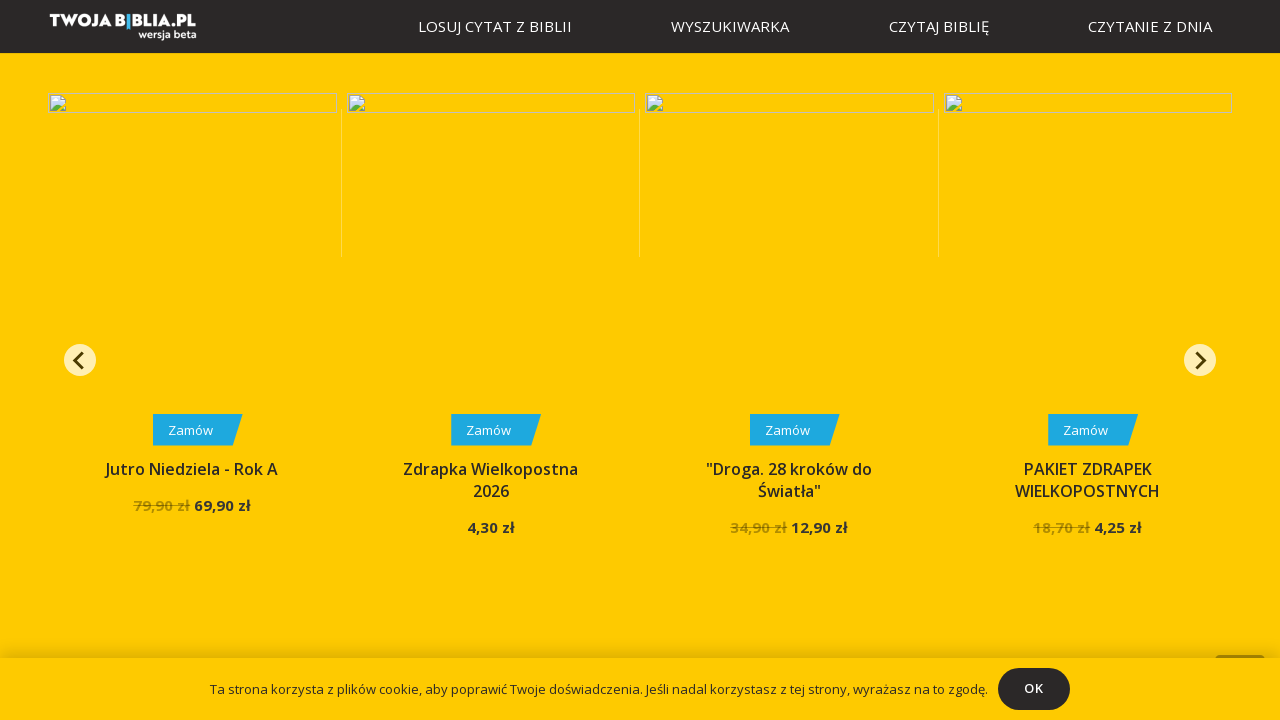

Verified button is visible and clickable
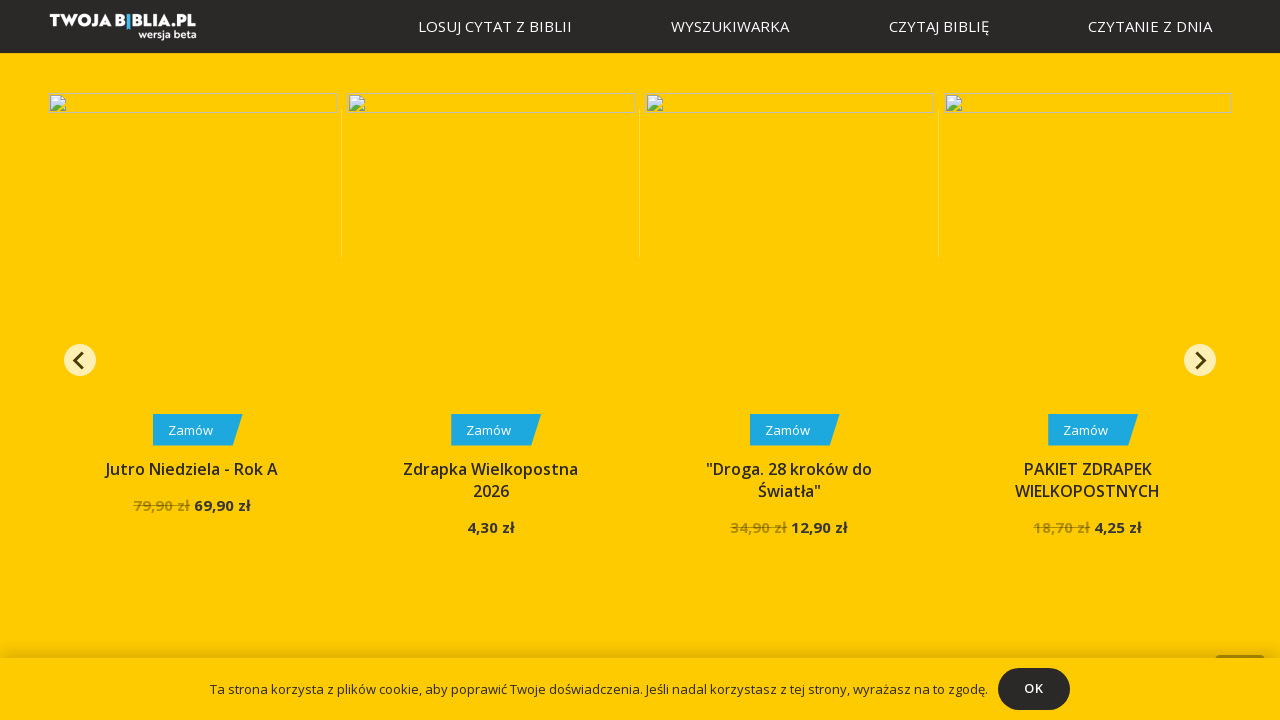

Found 138 links on the page
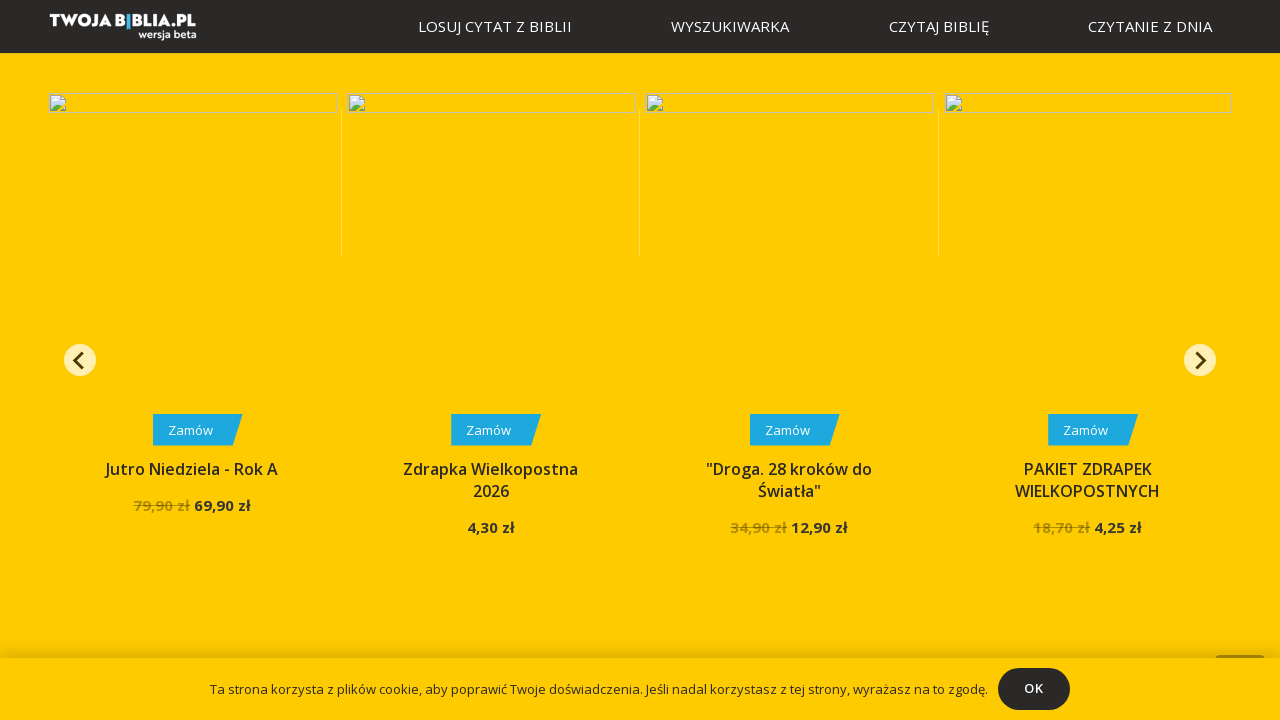

Scrolled link into view
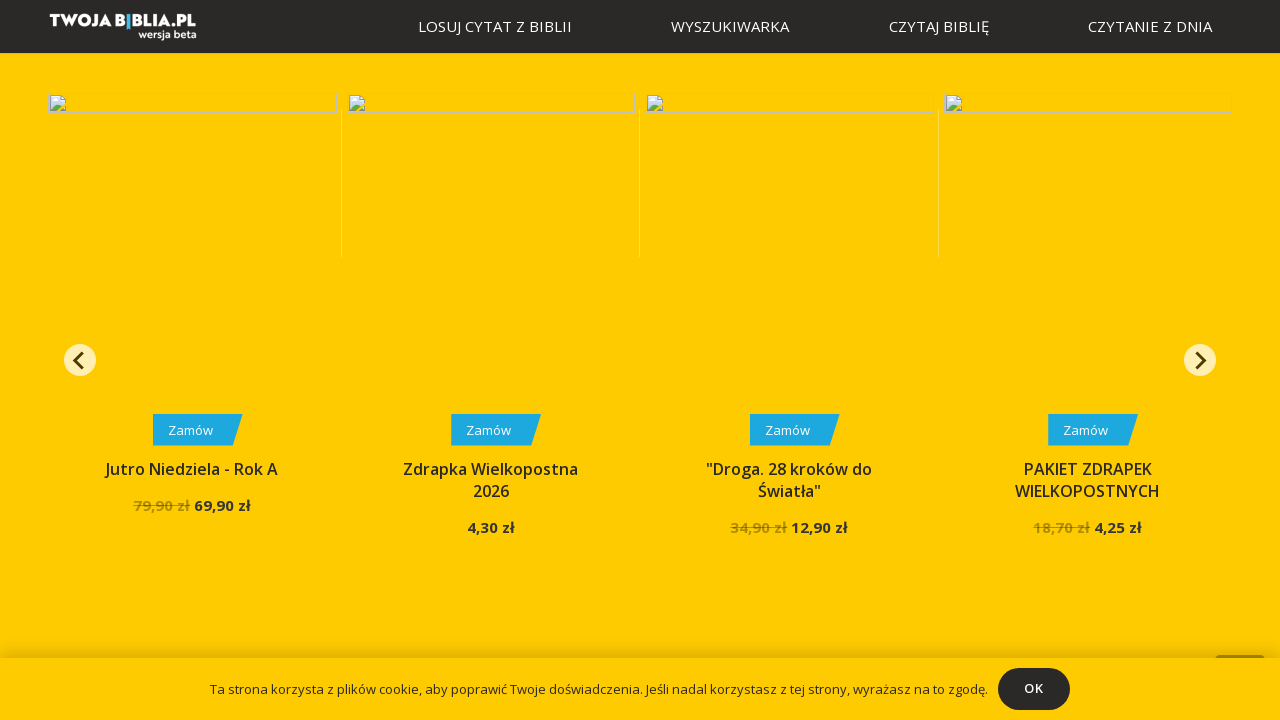

Verified link is visible and clickable
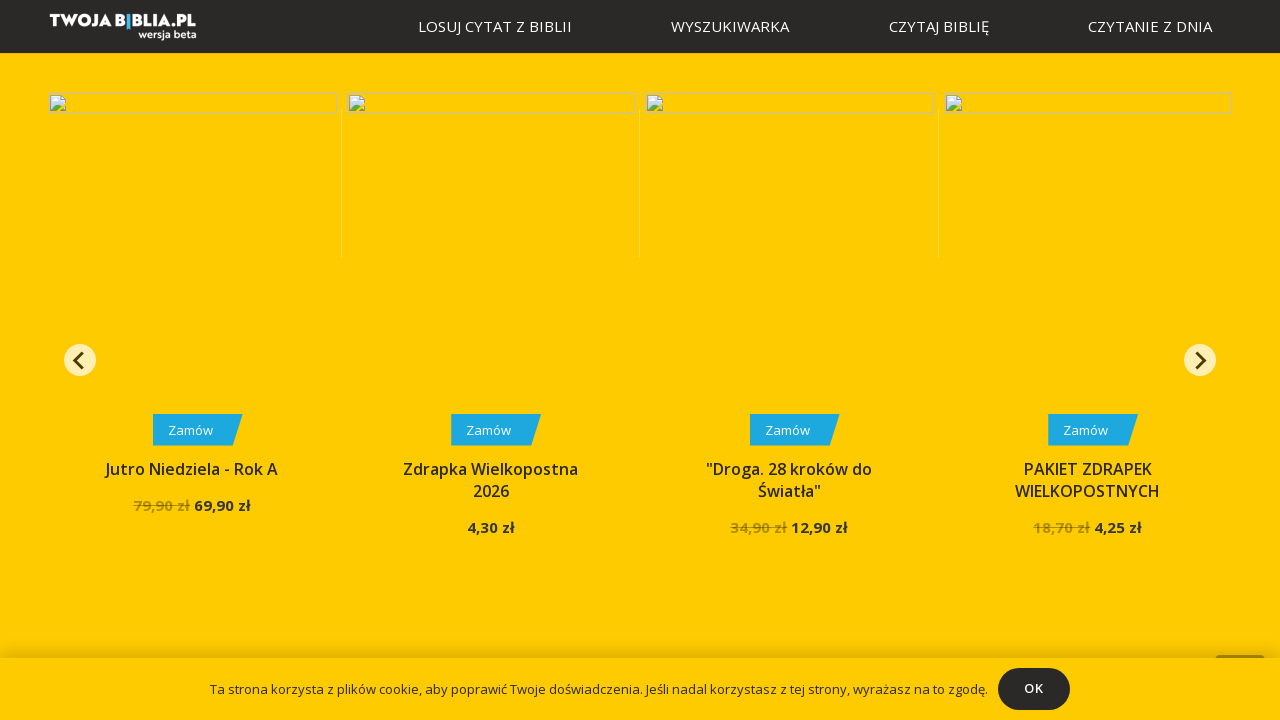

Scrolled link into view
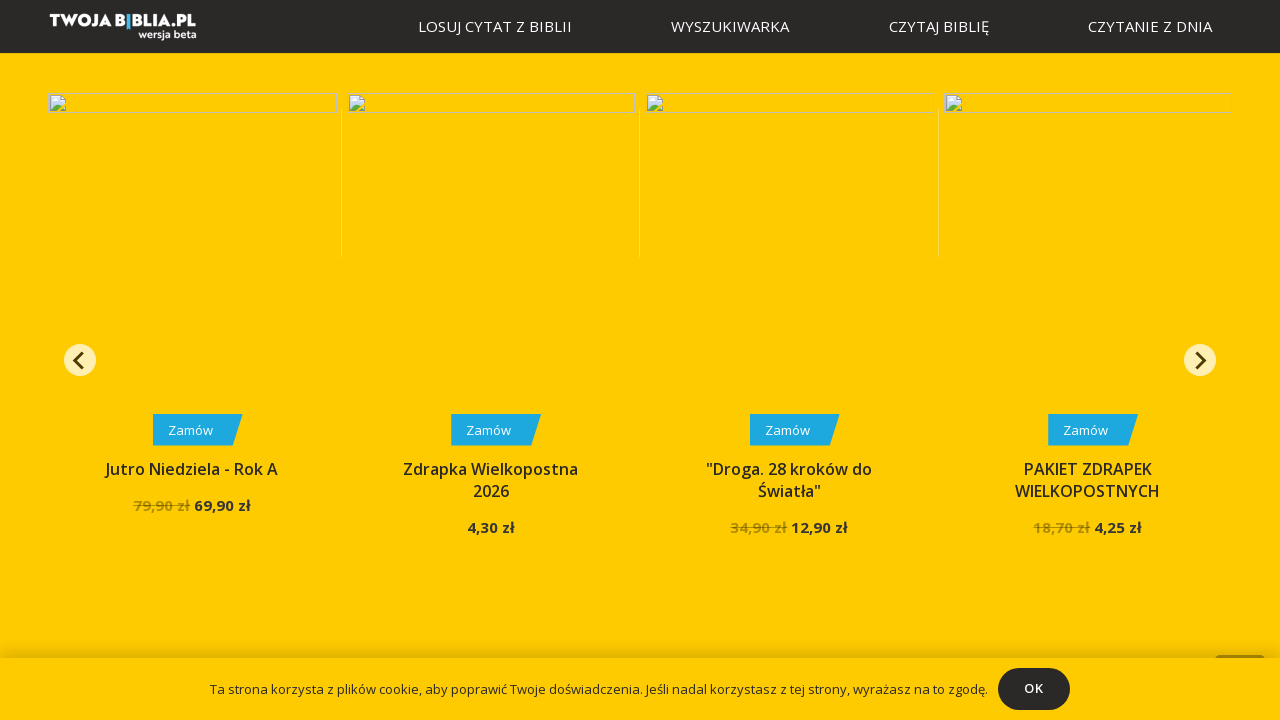

Verified link is visible and clickable
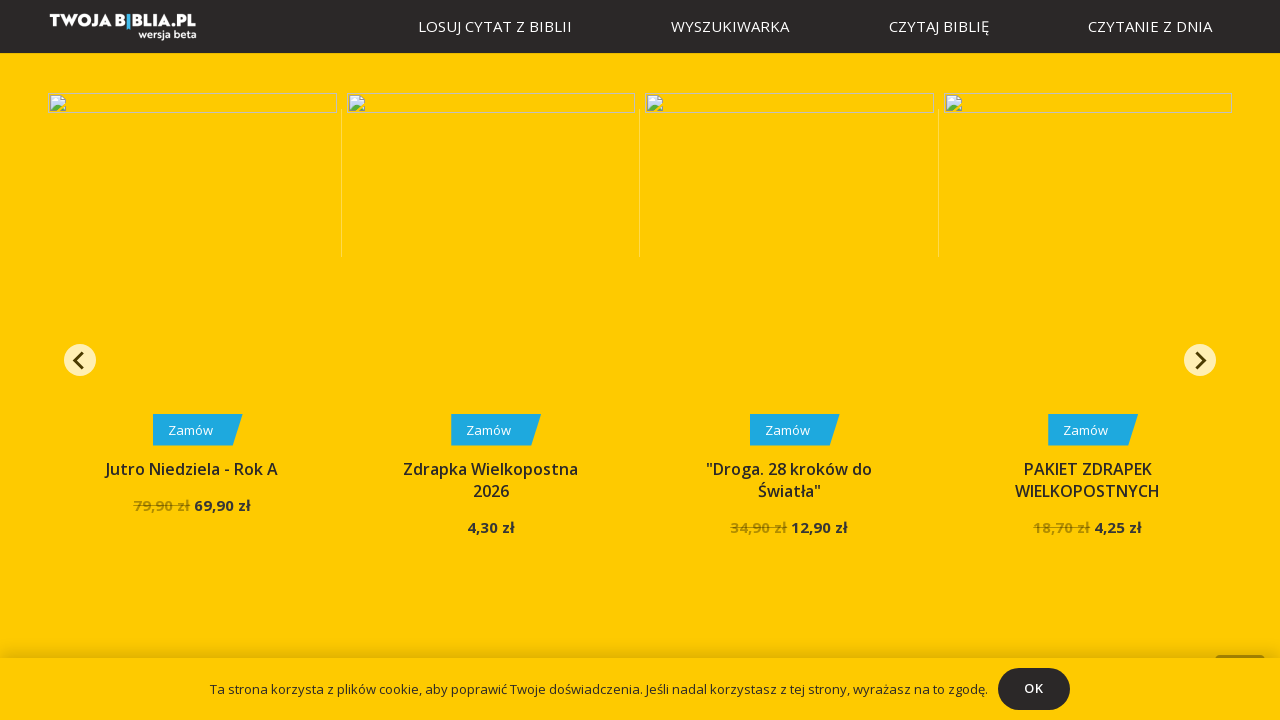

Scrolled link into view
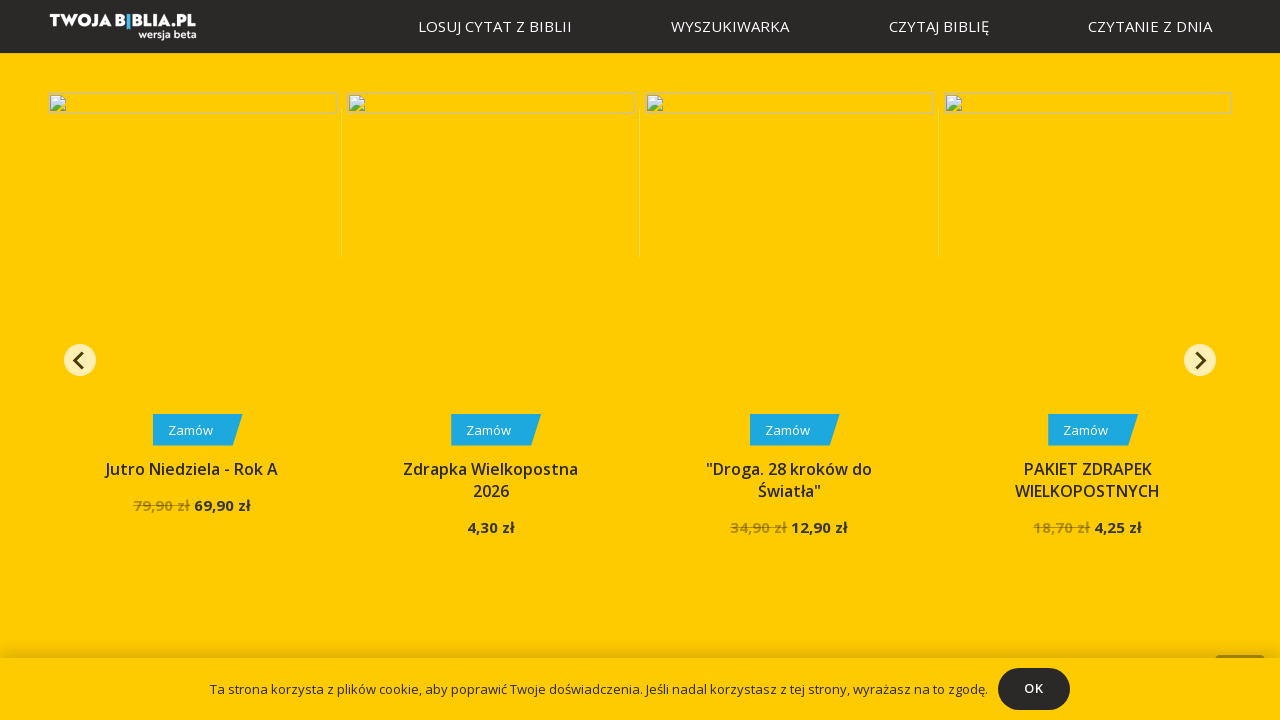

Verified link is visible and clickable
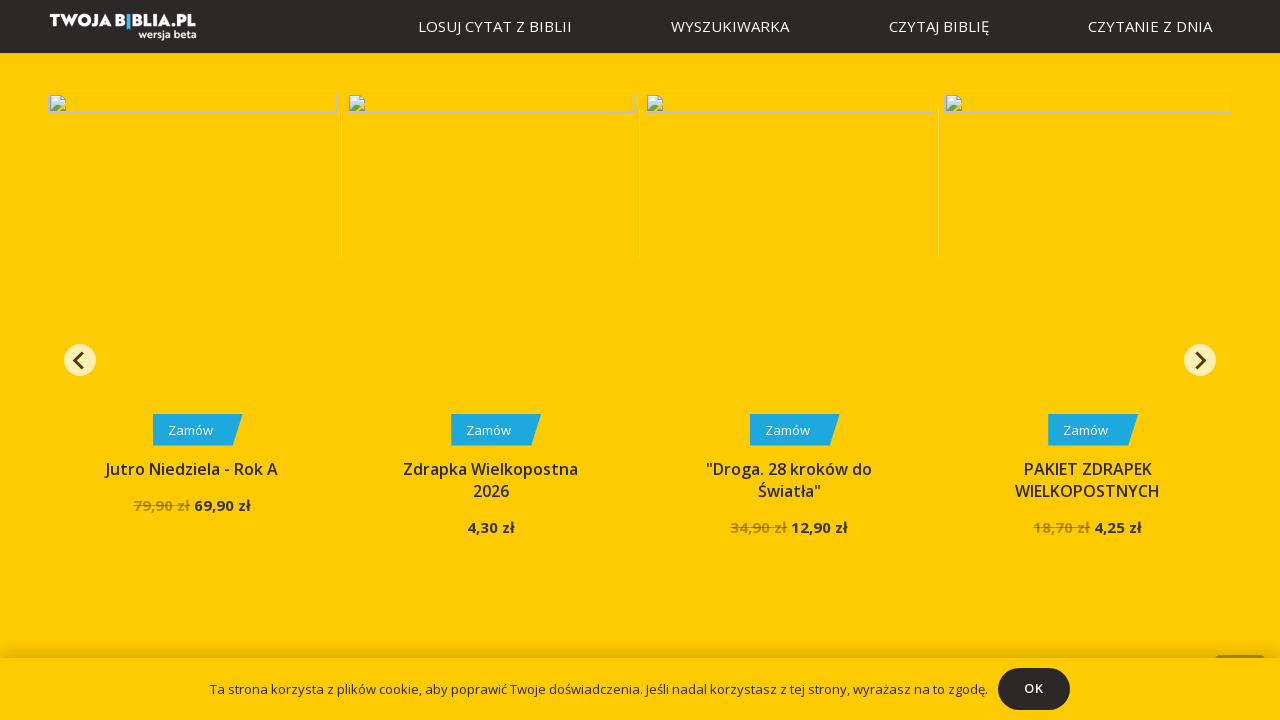

Scrolled link into view
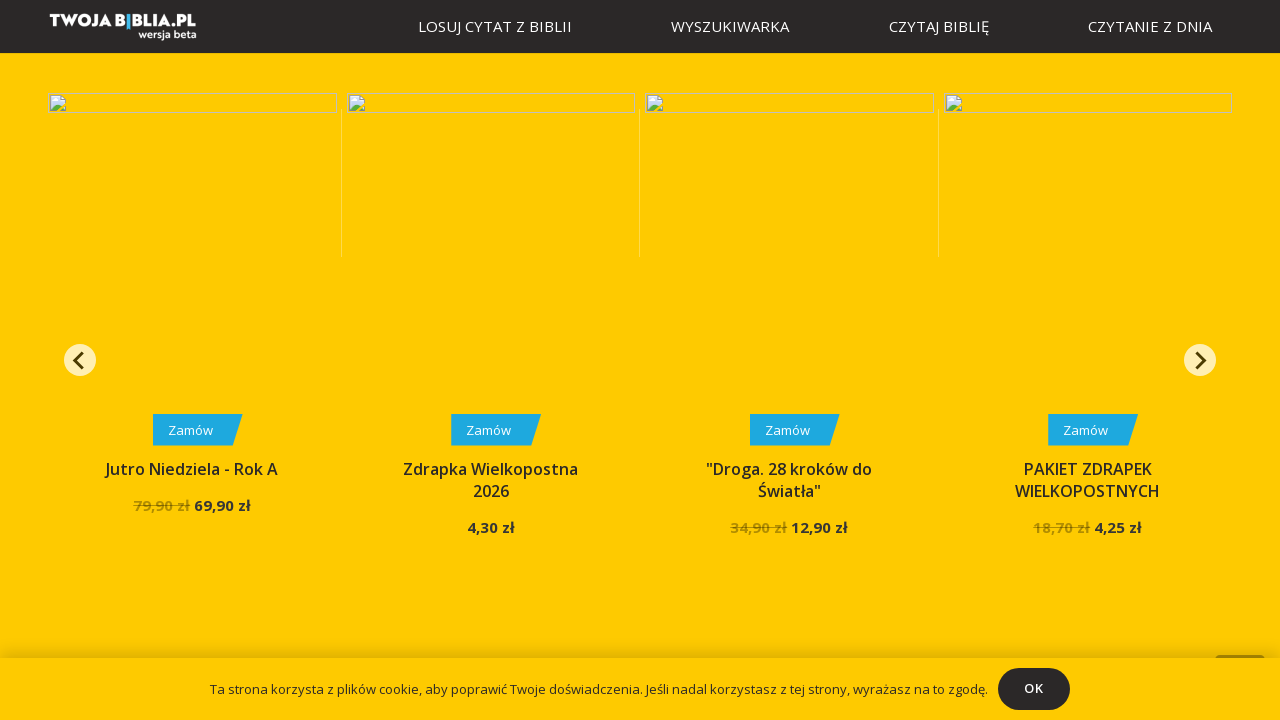

Verified link is visible and clickable
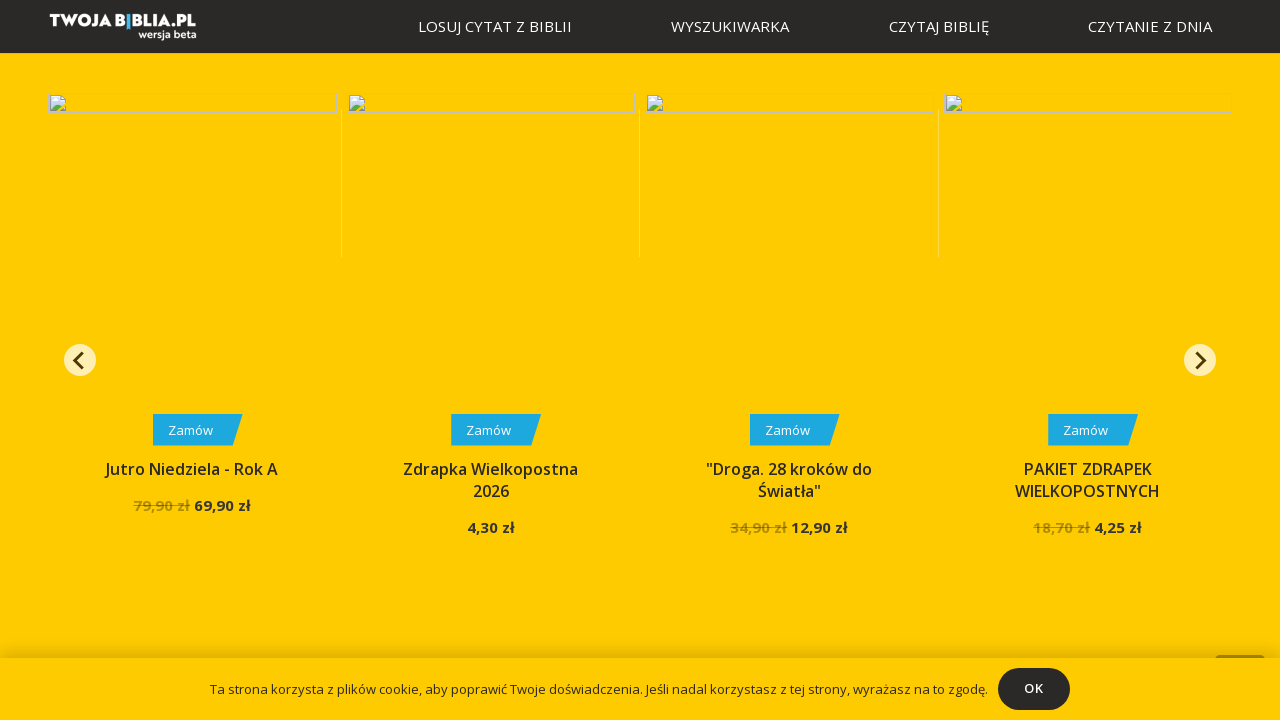

Found 1 input elements on the page
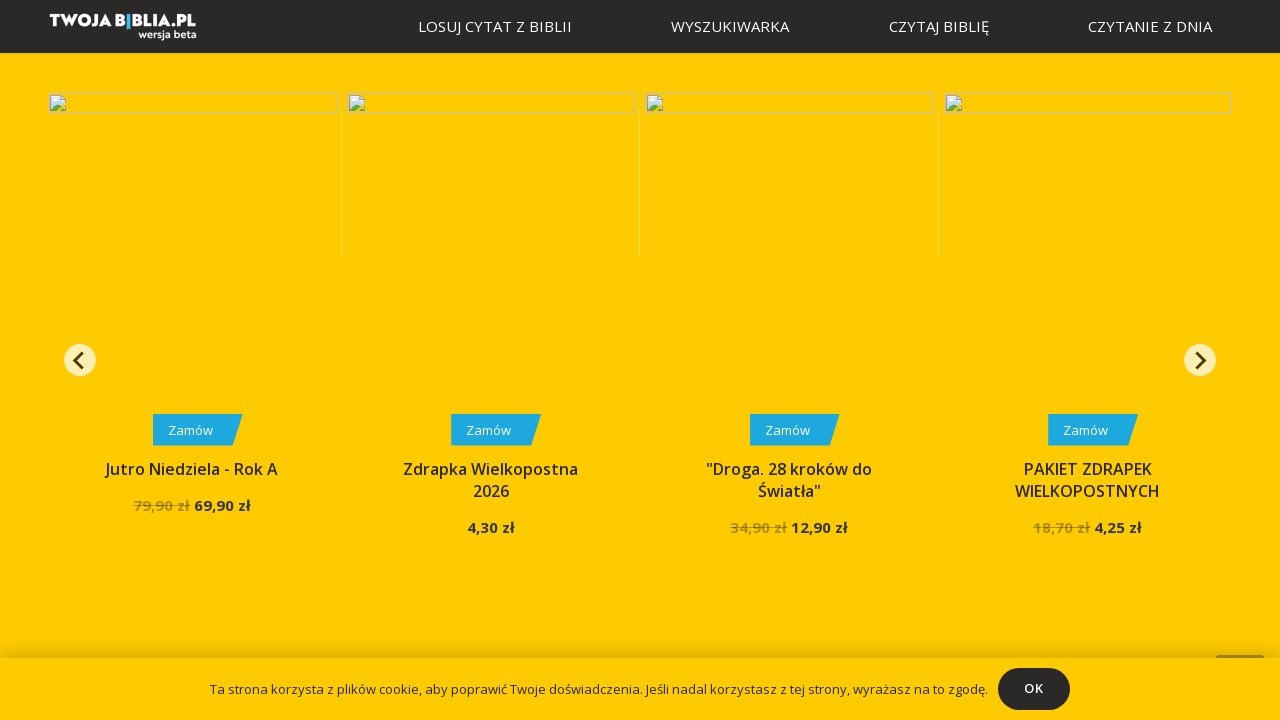

Scrolled input element into view
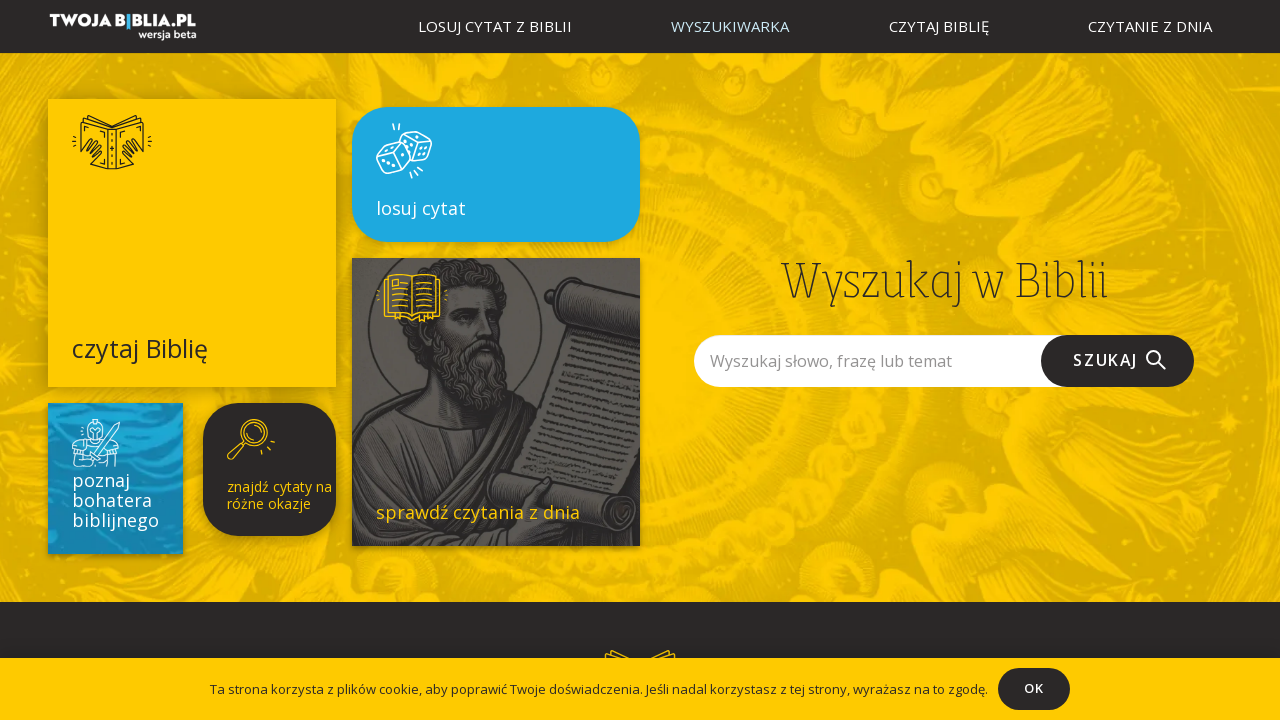

Verified input element is visible and interactive
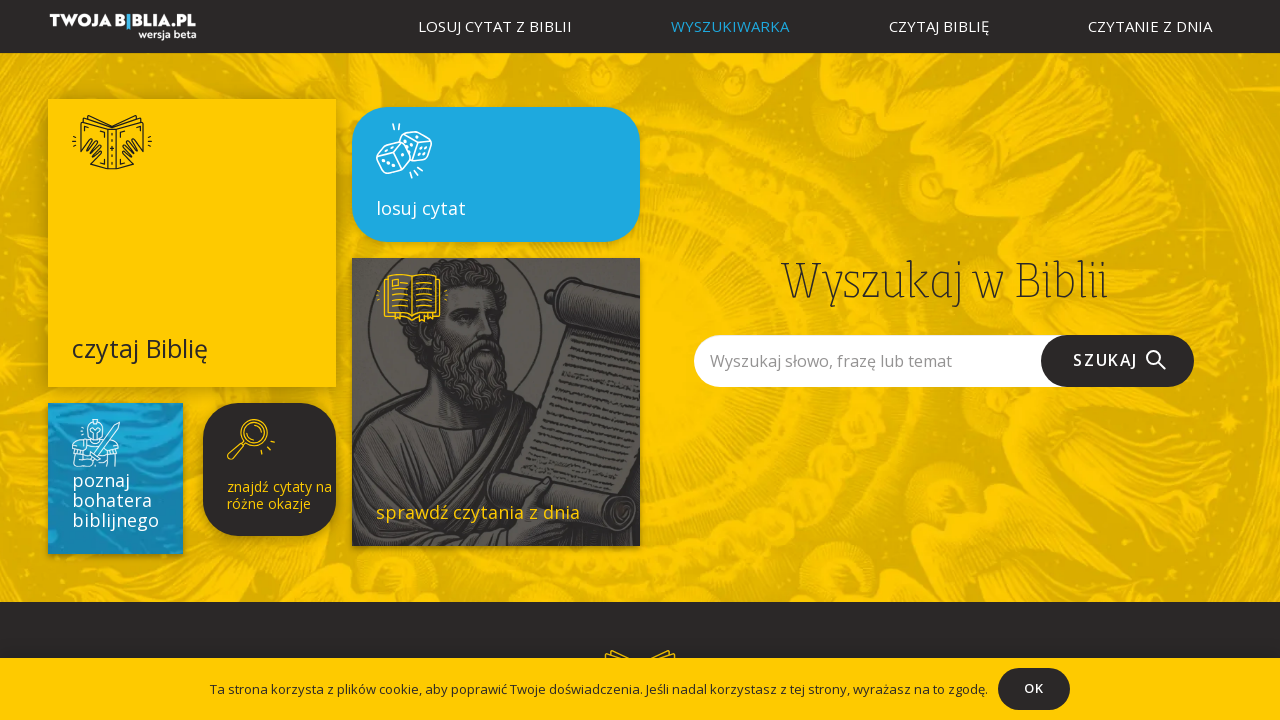

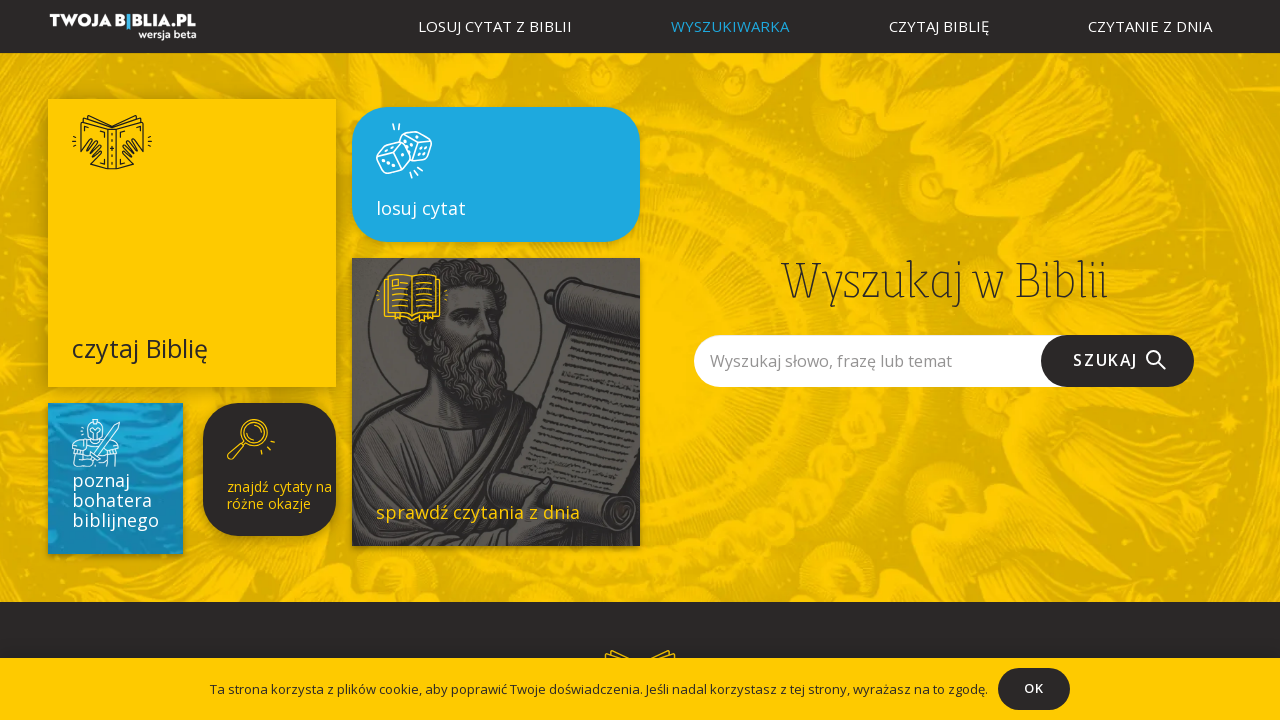